Tests Vue.js custom dropdown by selecting an option from the dropdown menu

Starting URL: https://mikerodham.github.io/vue-dropdowns/

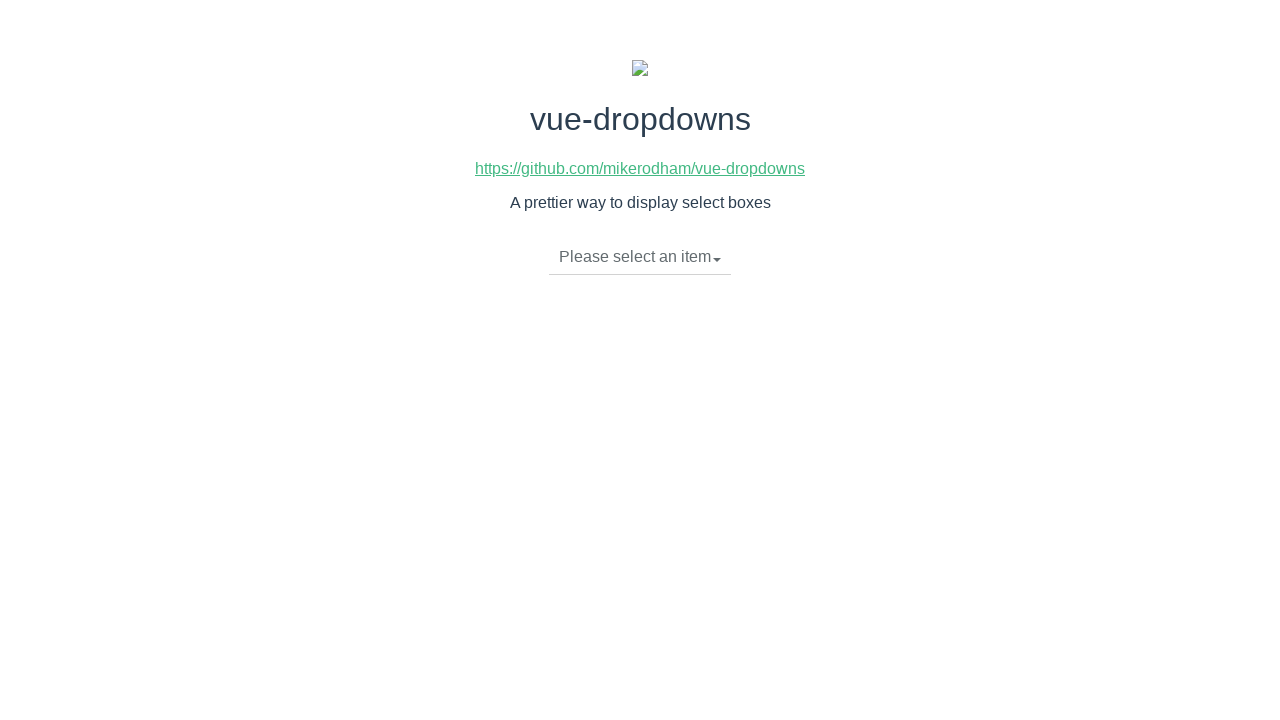

Clicked the Vue.js dropdown toggle to open the menu at (640, 257) on li.dropdown-toggle
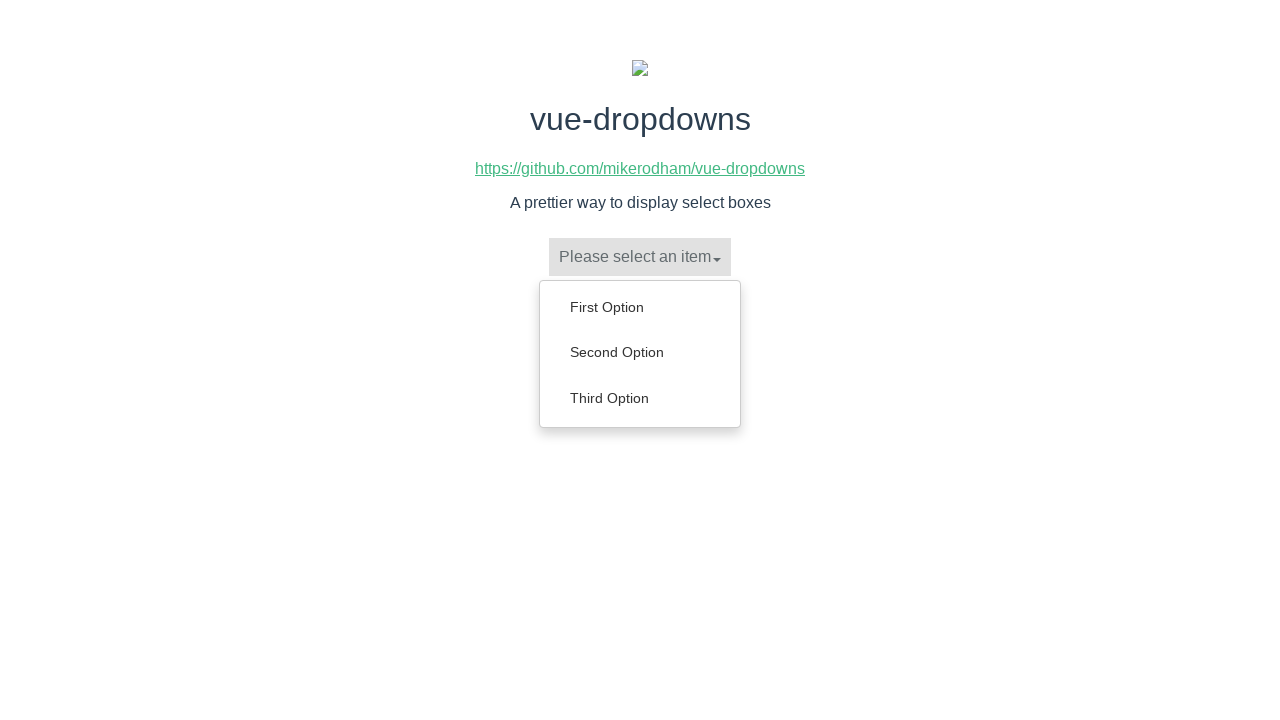

Dropdown menu items loaded and are visible
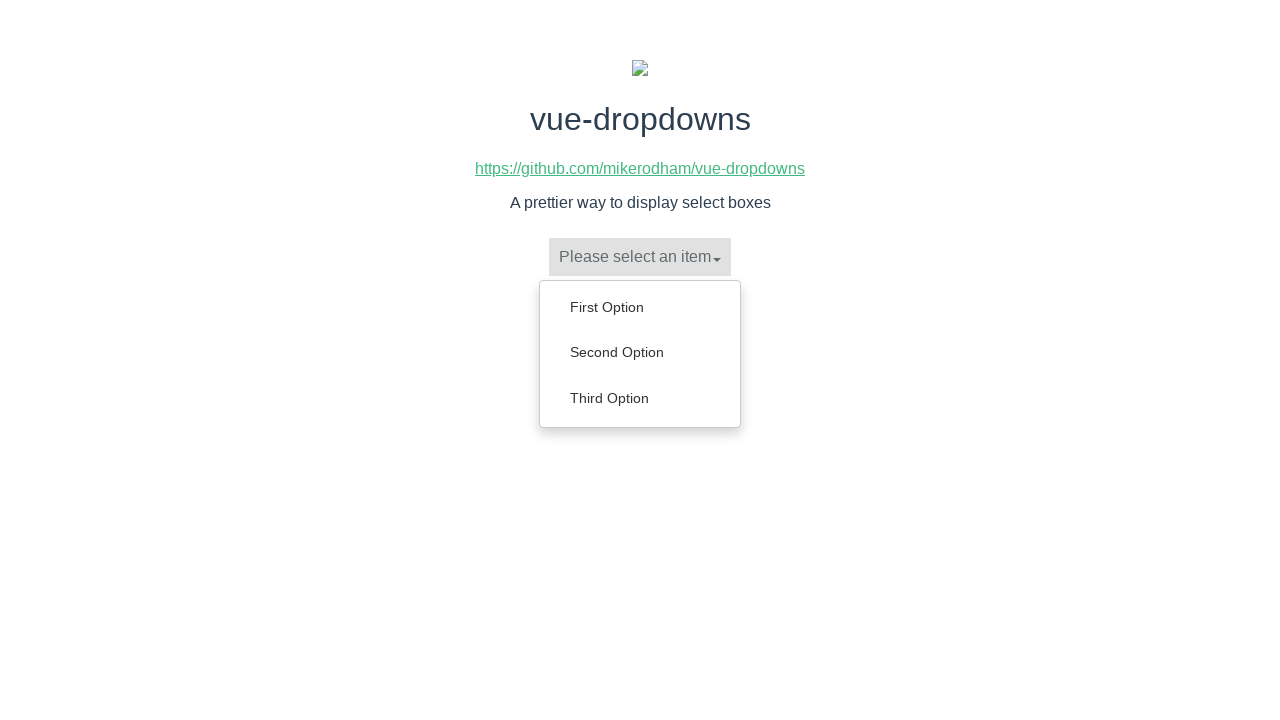

Selected 'Third Option' from the dropdown menu at (640, 398) on ul.dropdown-menu li>a:has-text('Third Option')
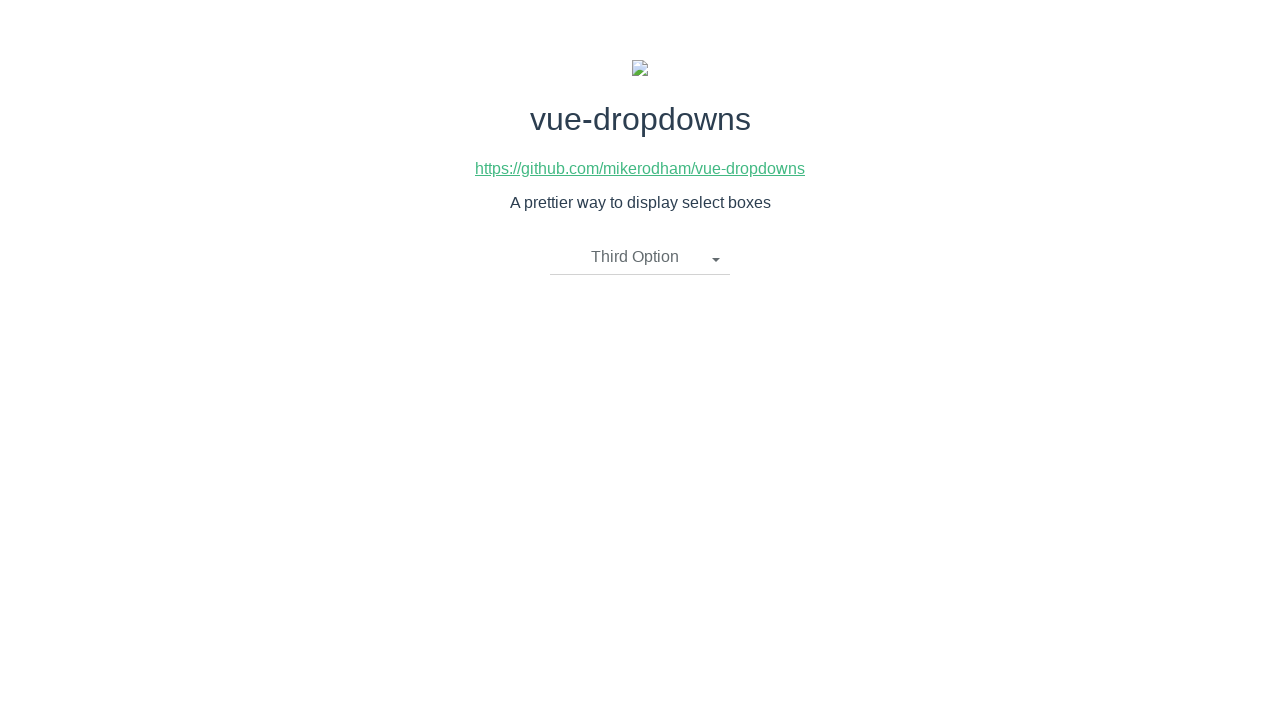

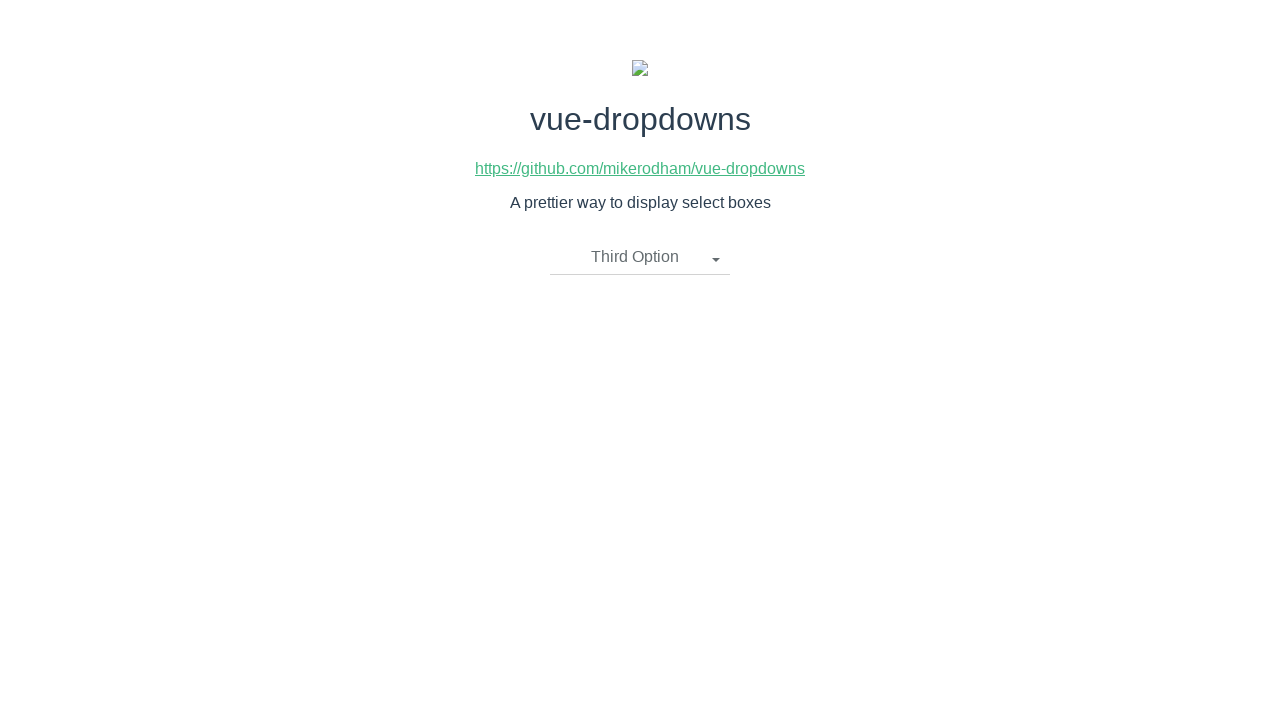